Tests scrolling to the bottom of the Shutterfly homepage and clicking the Order Status link

Starting URL: https://www.shutterfly.com/

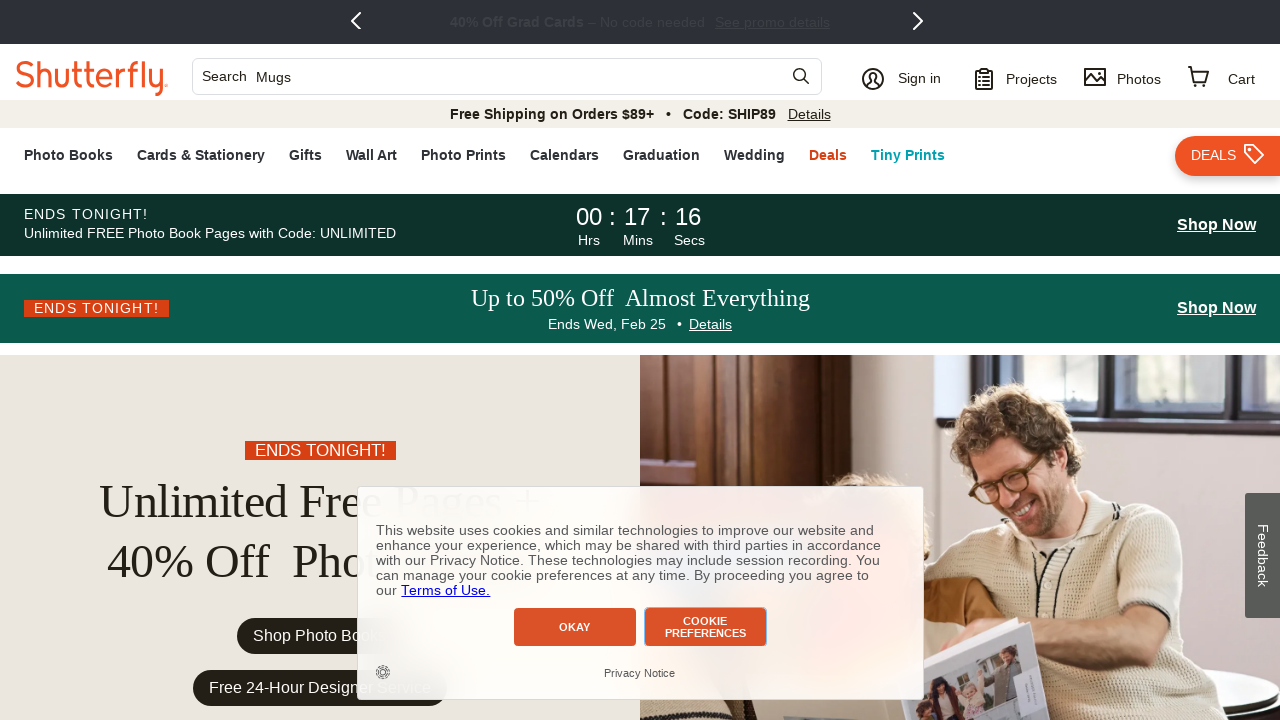

Scrolled to bottom of Shutterfly homepage on .overlay-modal-close
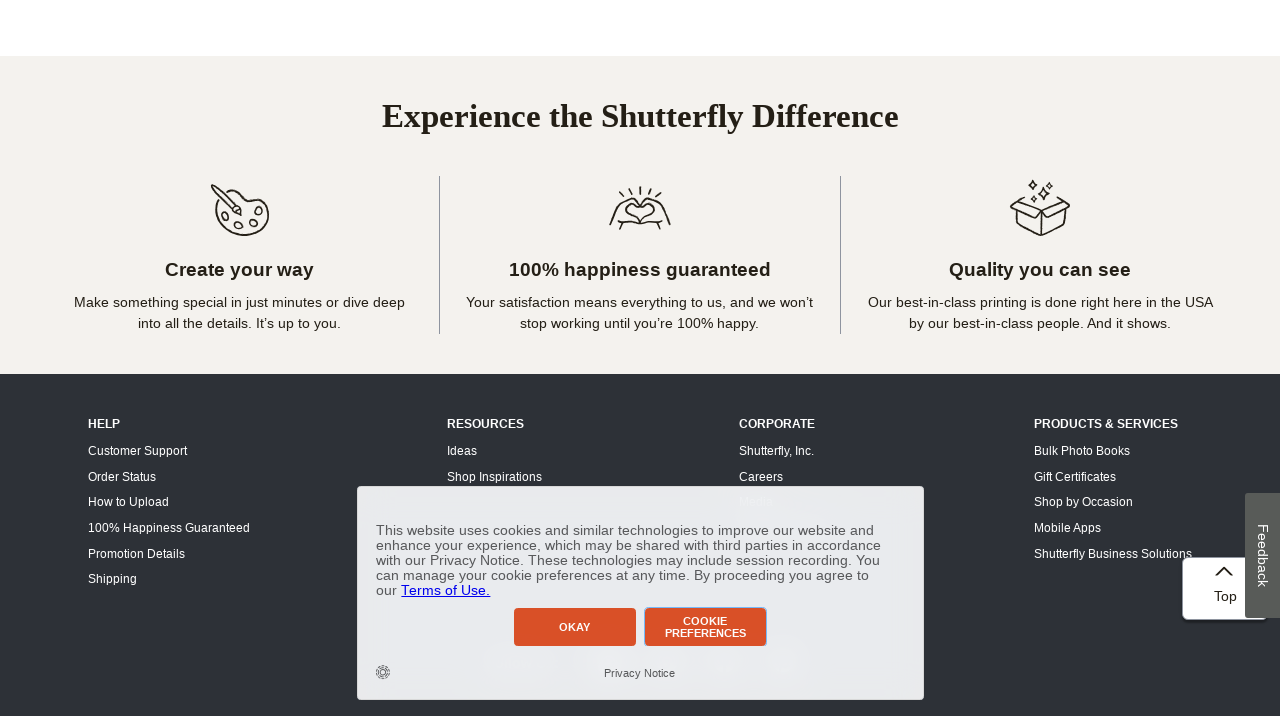

Clicked Order Status link at (122, 477) on text=Order Status
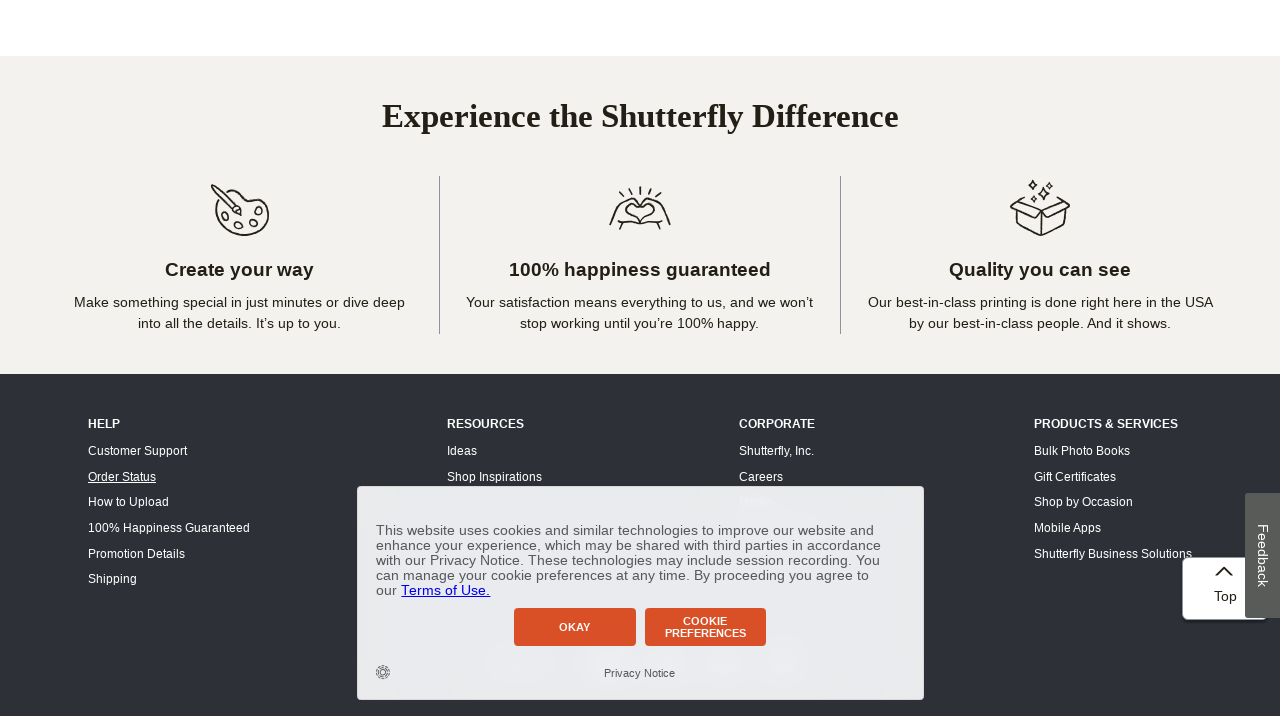

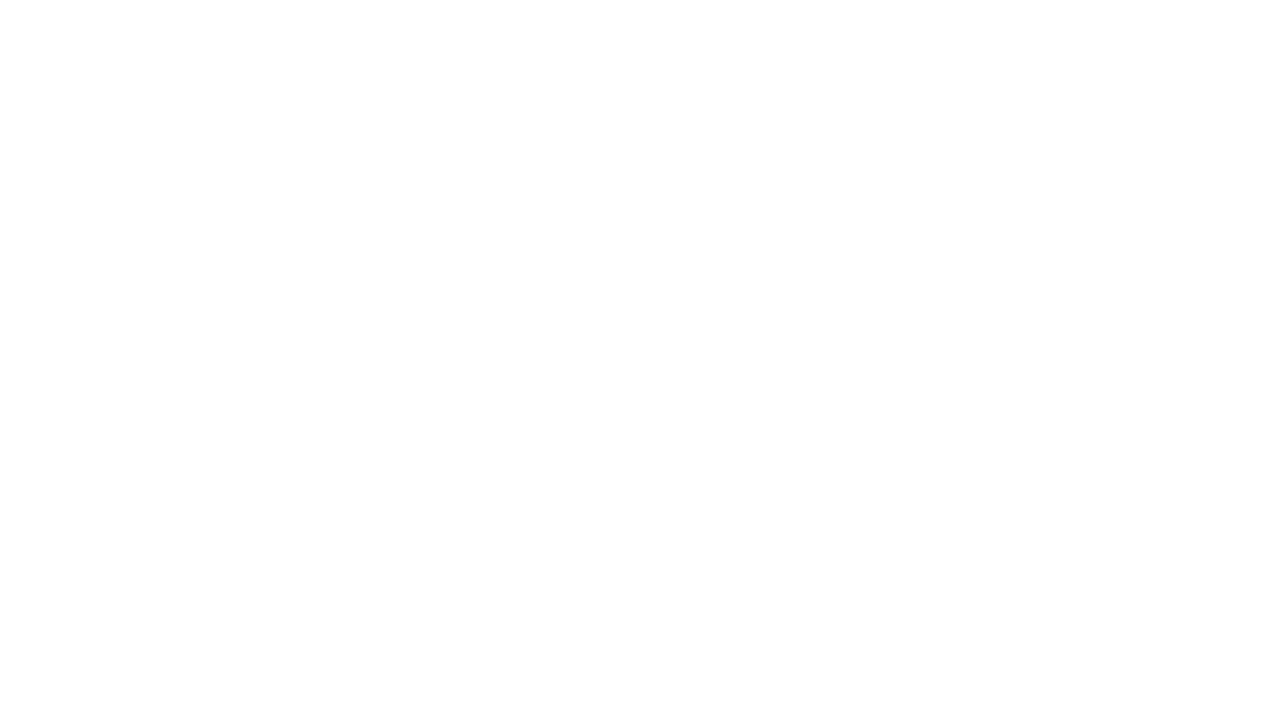